Tests browser back button navigation between filter views

Starting URL: https://demo.playwright.dev/todomvc

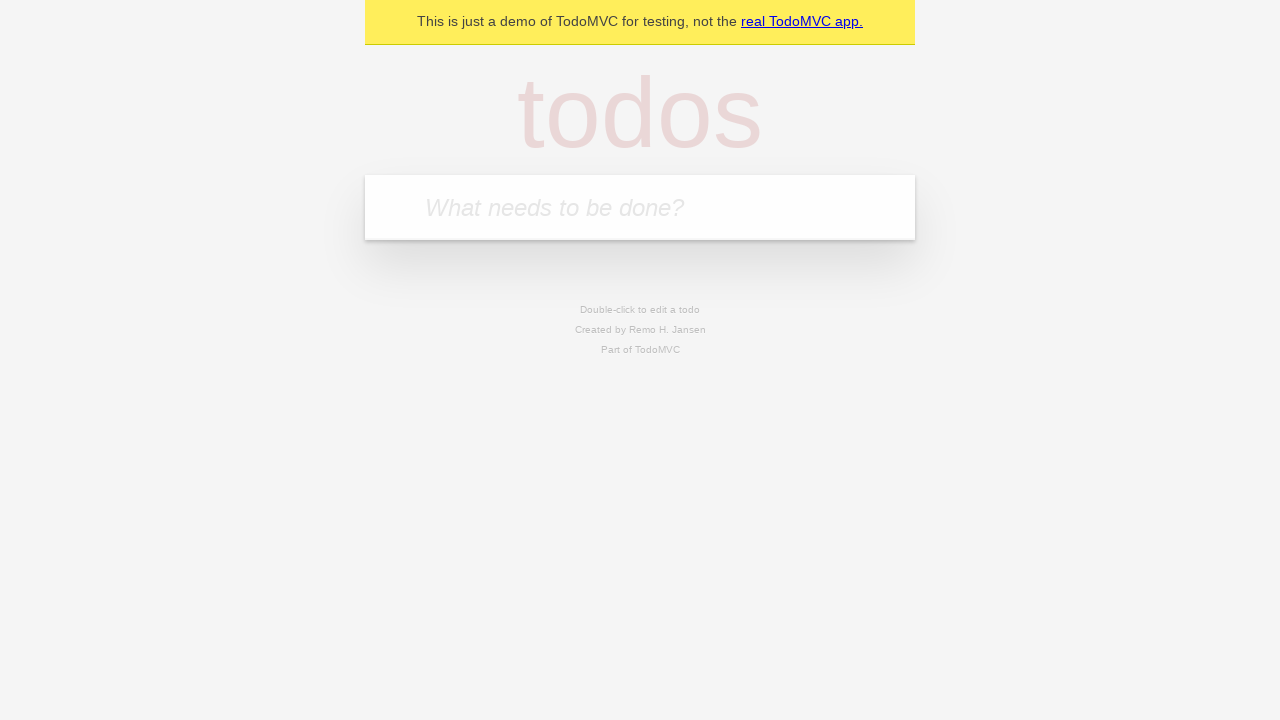

Filled todo input with 'buy some cheese' on internal:attr=[placeholder="What needs to be done?"i]
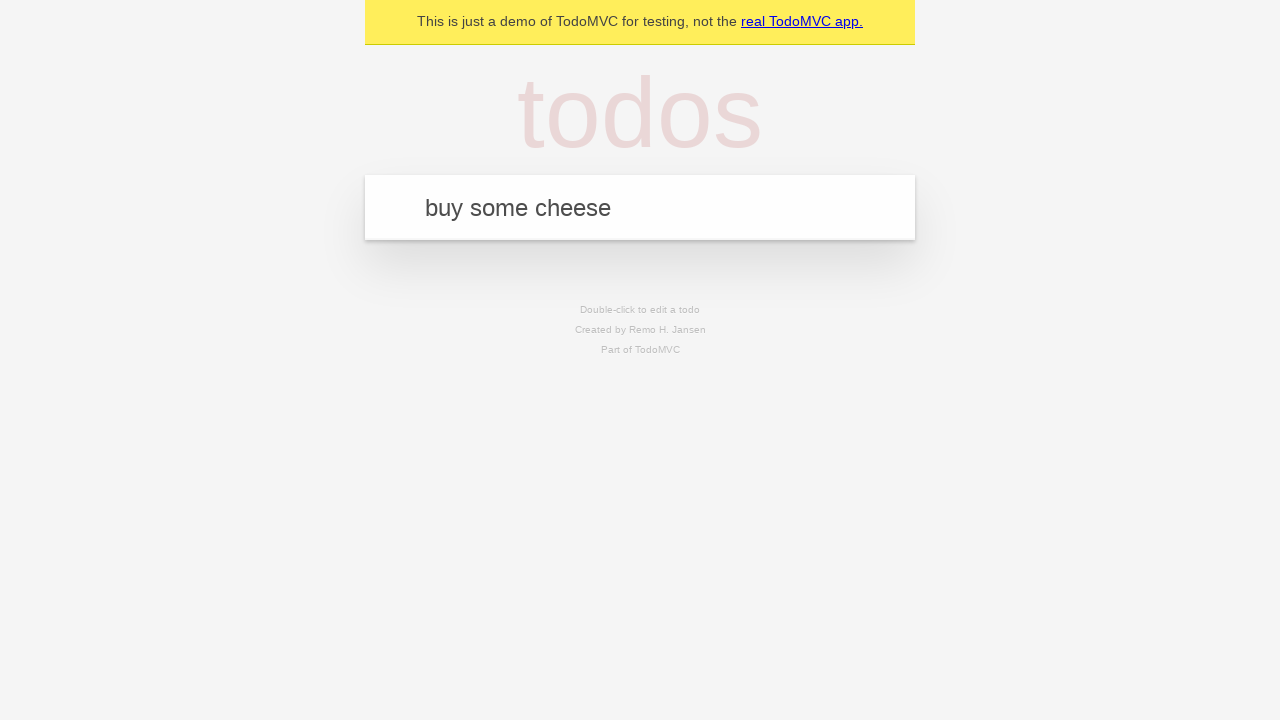

Pressed Enter to create todo 'buy some cheese' on internal:attr=[placeholder="What needs to be done?"i]
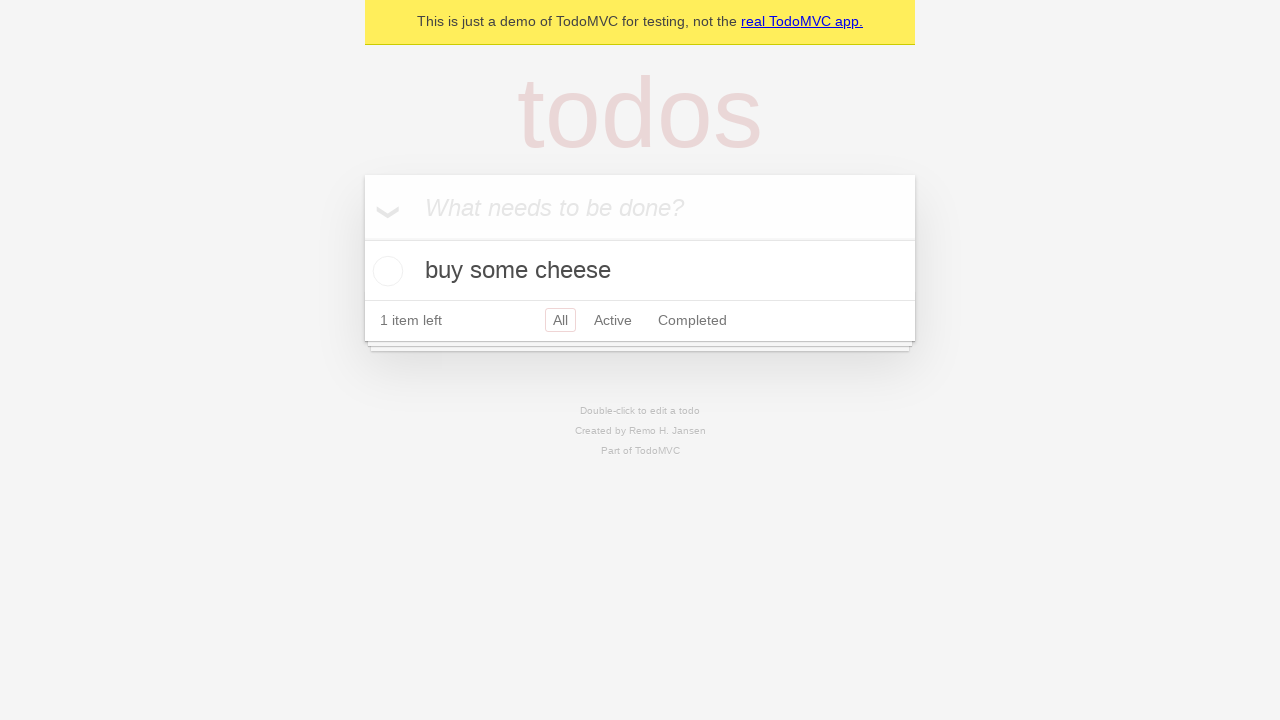

Filled todo input with 'feed the cat' on internal:attr=[placeholder="What needs to be done?"i]
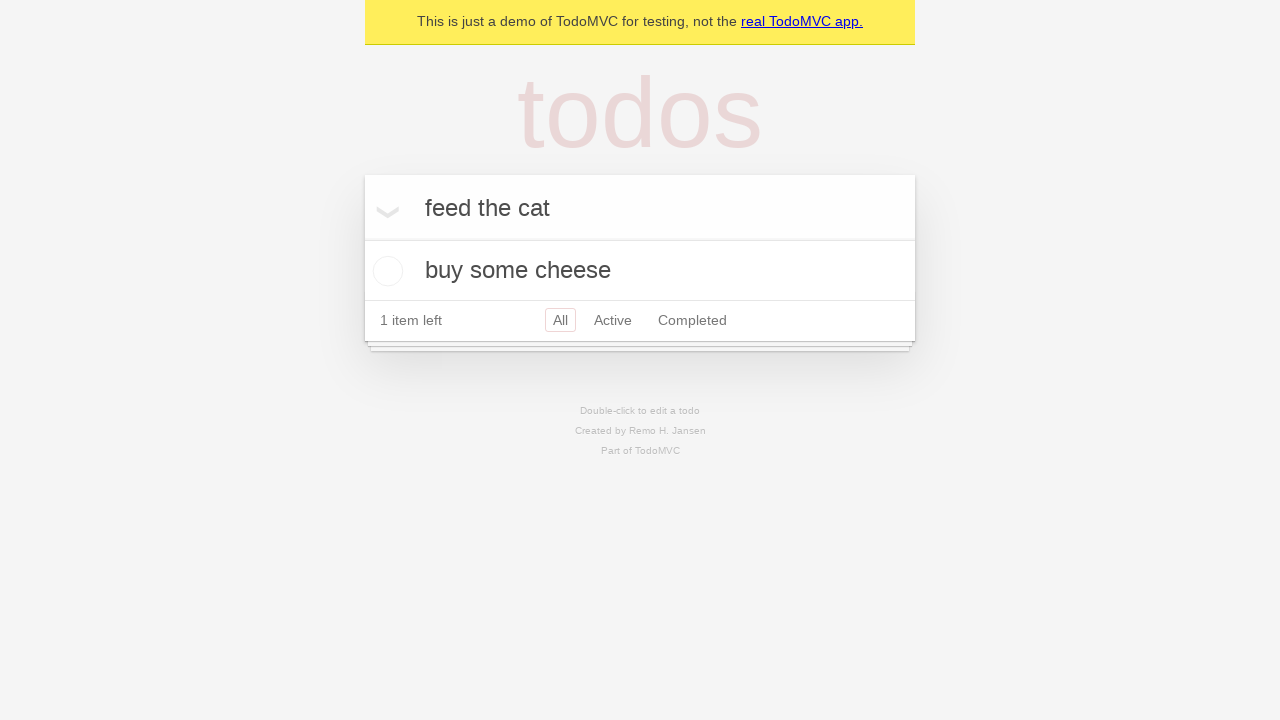

Pressed Enter to create todo 'feed the cat' on internal:attr=[placeholder="What needs to be done?"i]
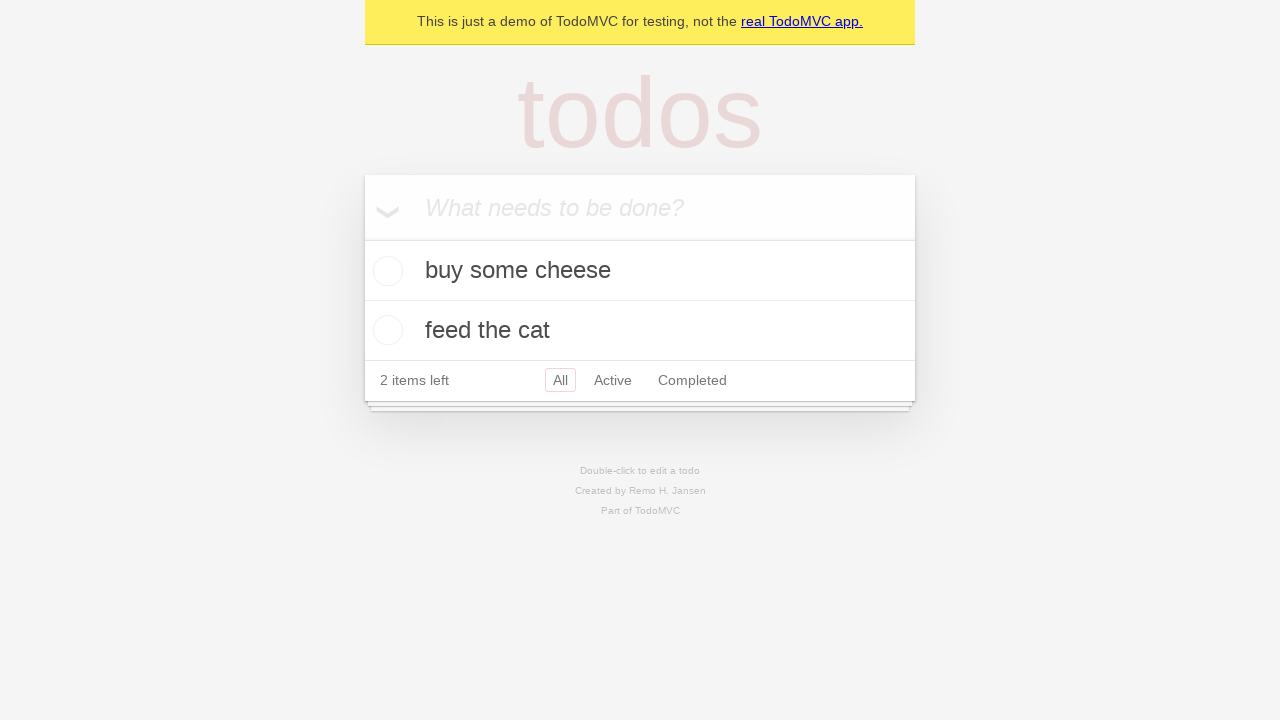

Filled todo input with 'book a doctors appointment' on internal:attr=[placeholder="What needs to be done?"i]
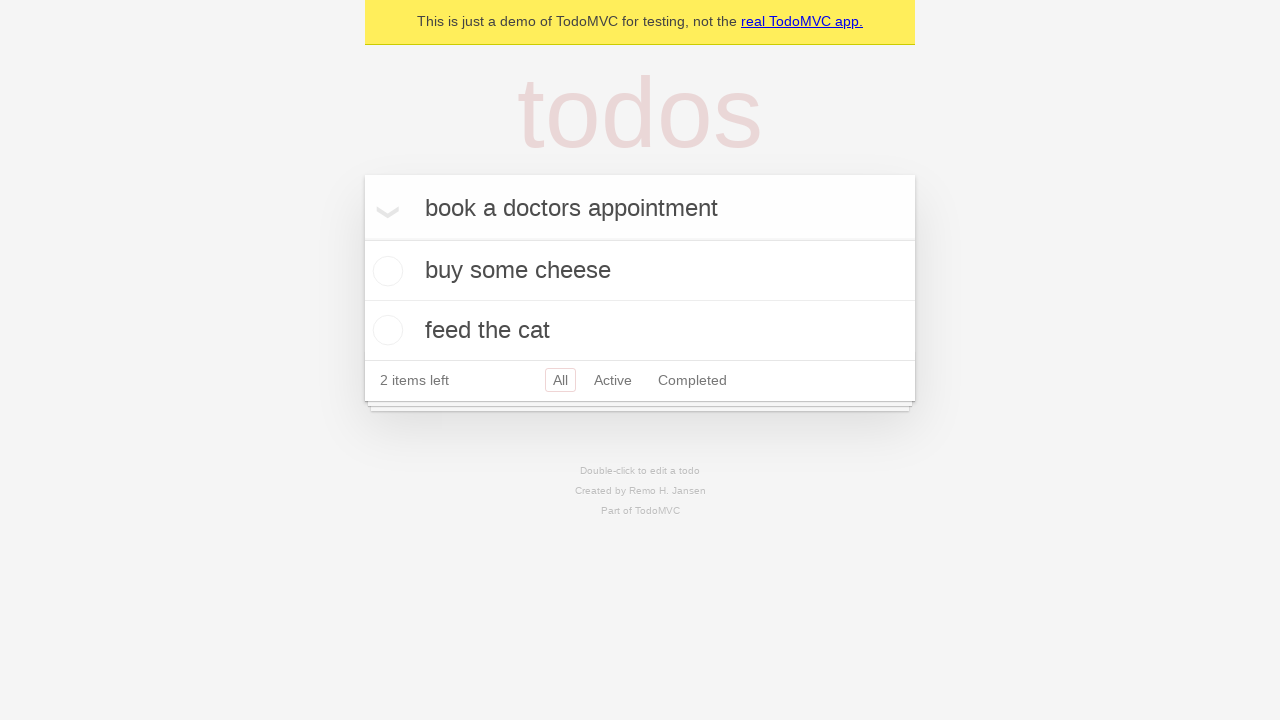

Pressed Enter to create todo 'book a doctors appointment' on internal:attr=[placeholder="What needs to be done?"i]
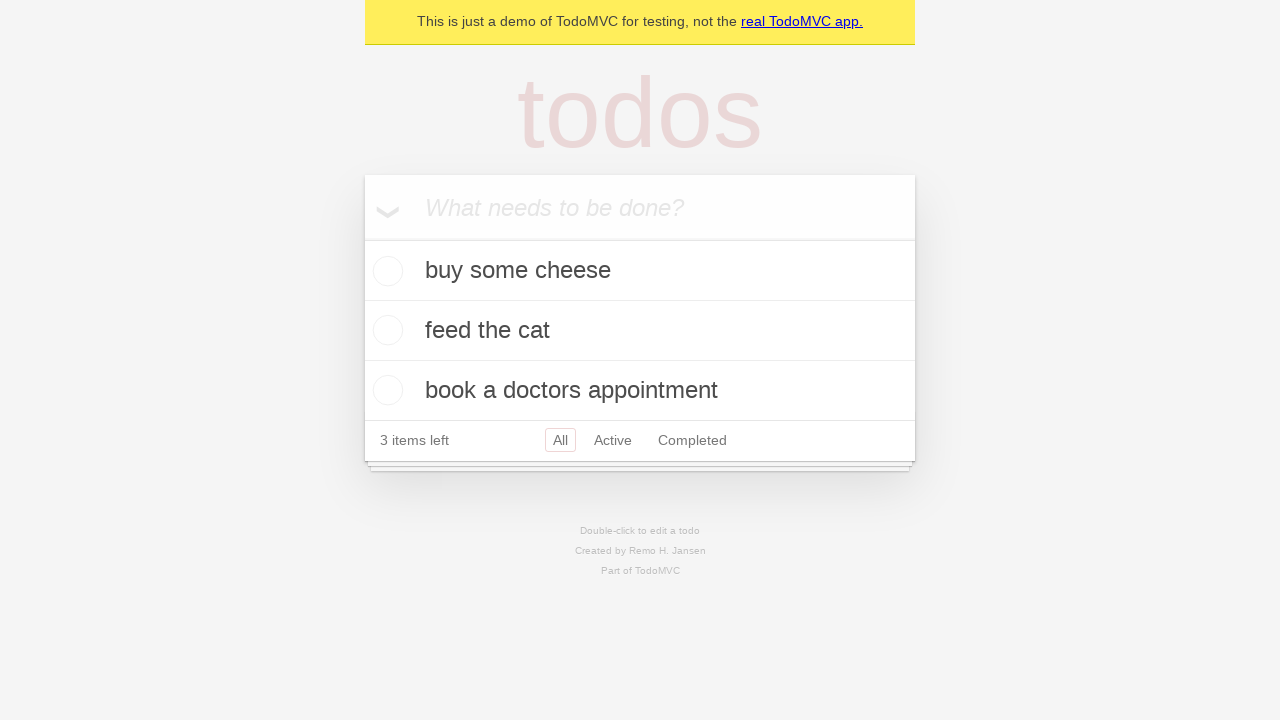

Checked the second todo to mark it as completed at (385, 330) on internal:testid=[data-testid="todo-item"s] >> nth=1 >> internal:role=checkbox
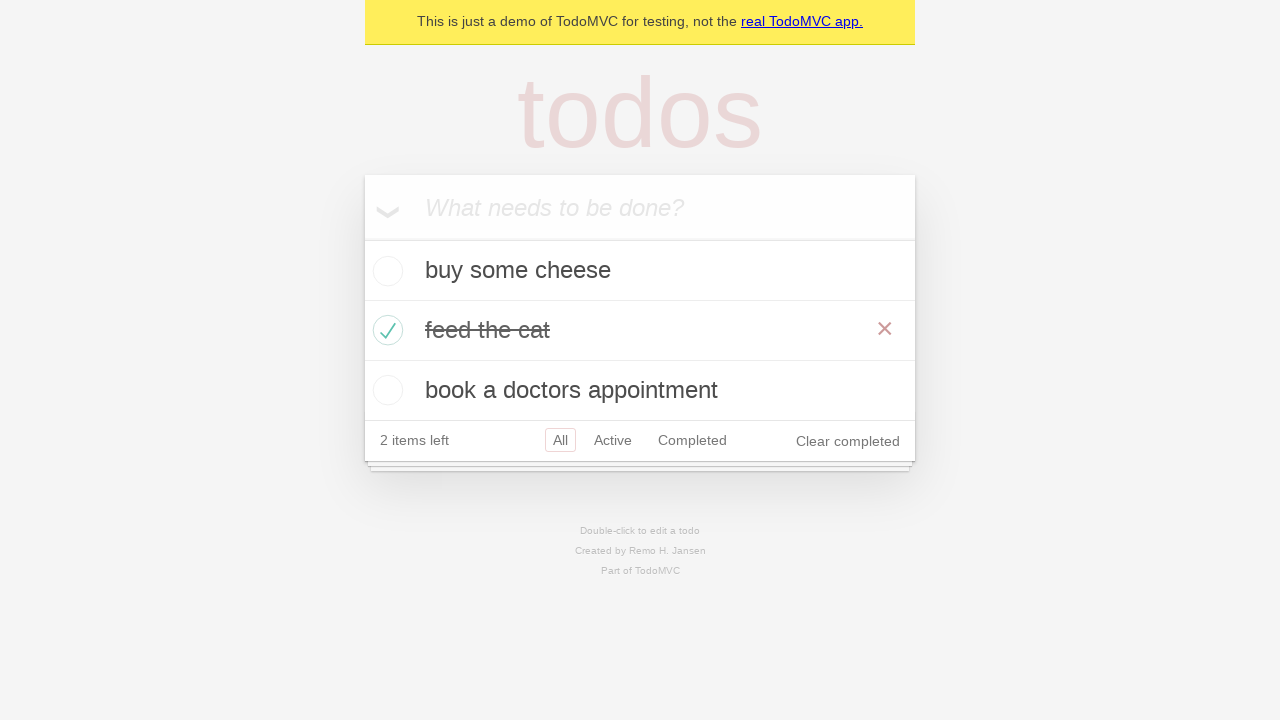

Clicked 'All' filter link at (560, 440) on internal:role=link[name="All"i]
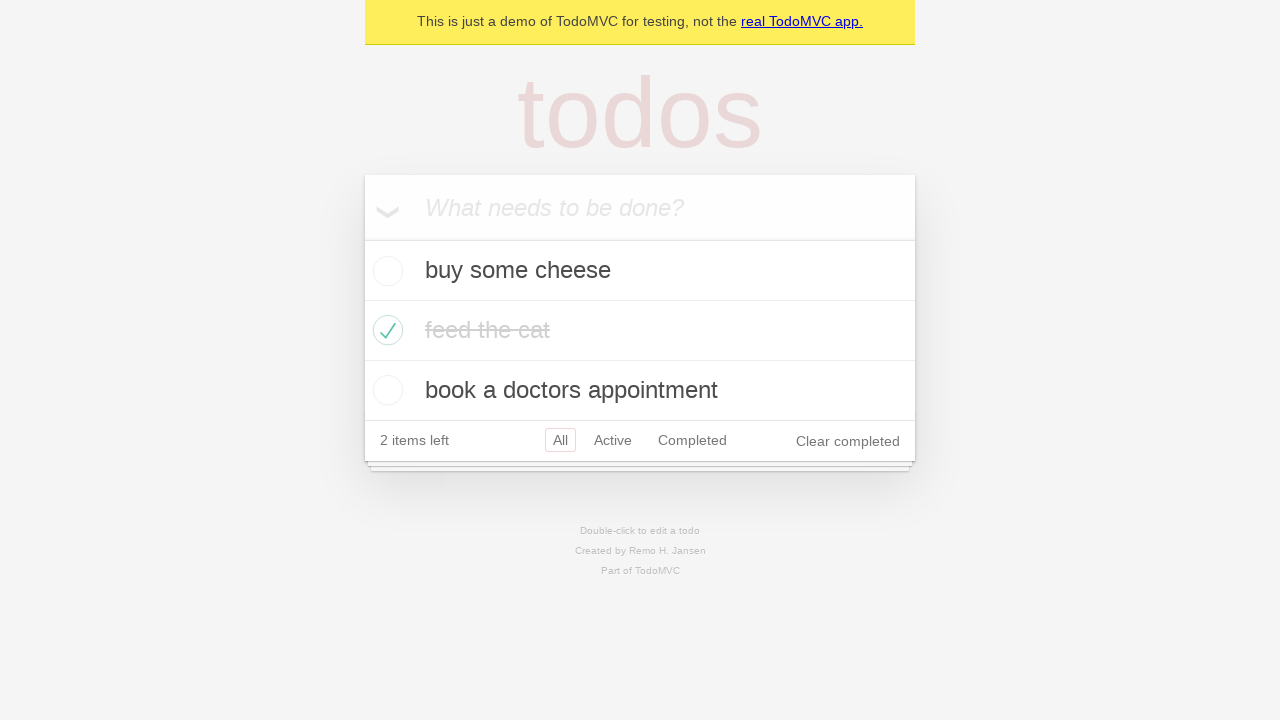

Clicked 'Active' filter link at (613, 440) on internal:role=link[name="Active"i]
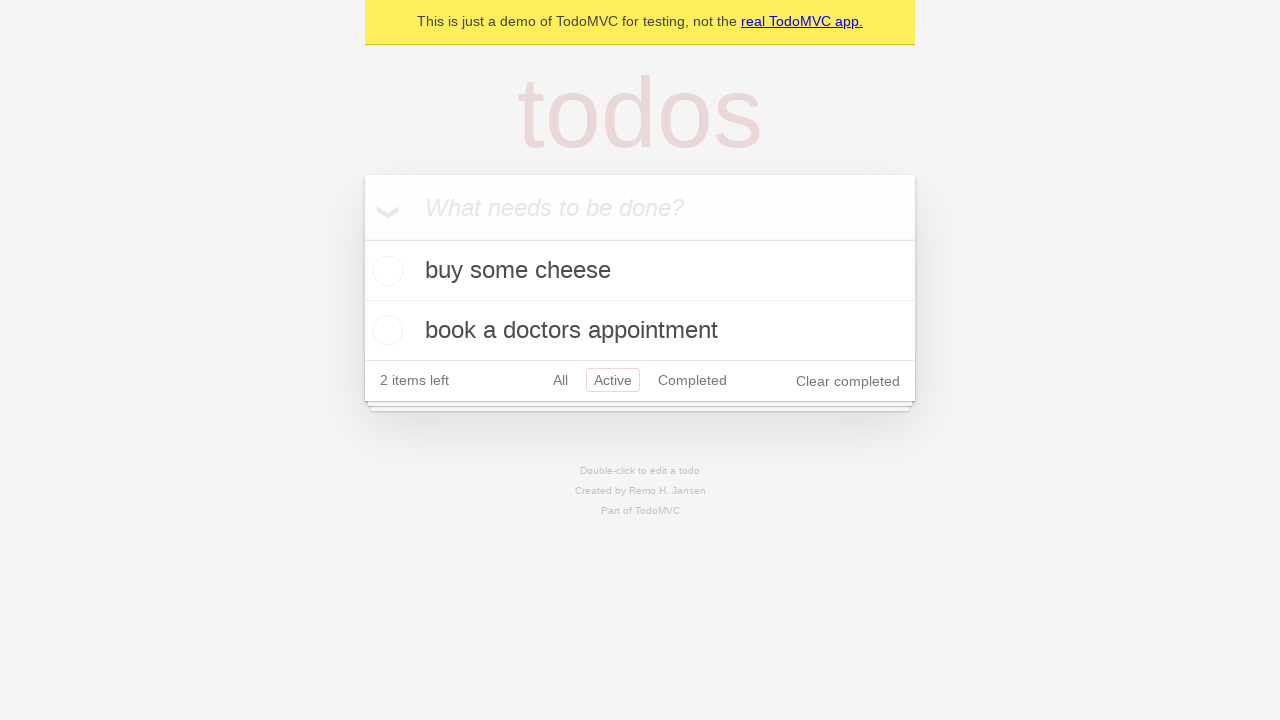

Clicked 'Completed' filter link at (692, 380) on internal:role=link[name="Completed"i]
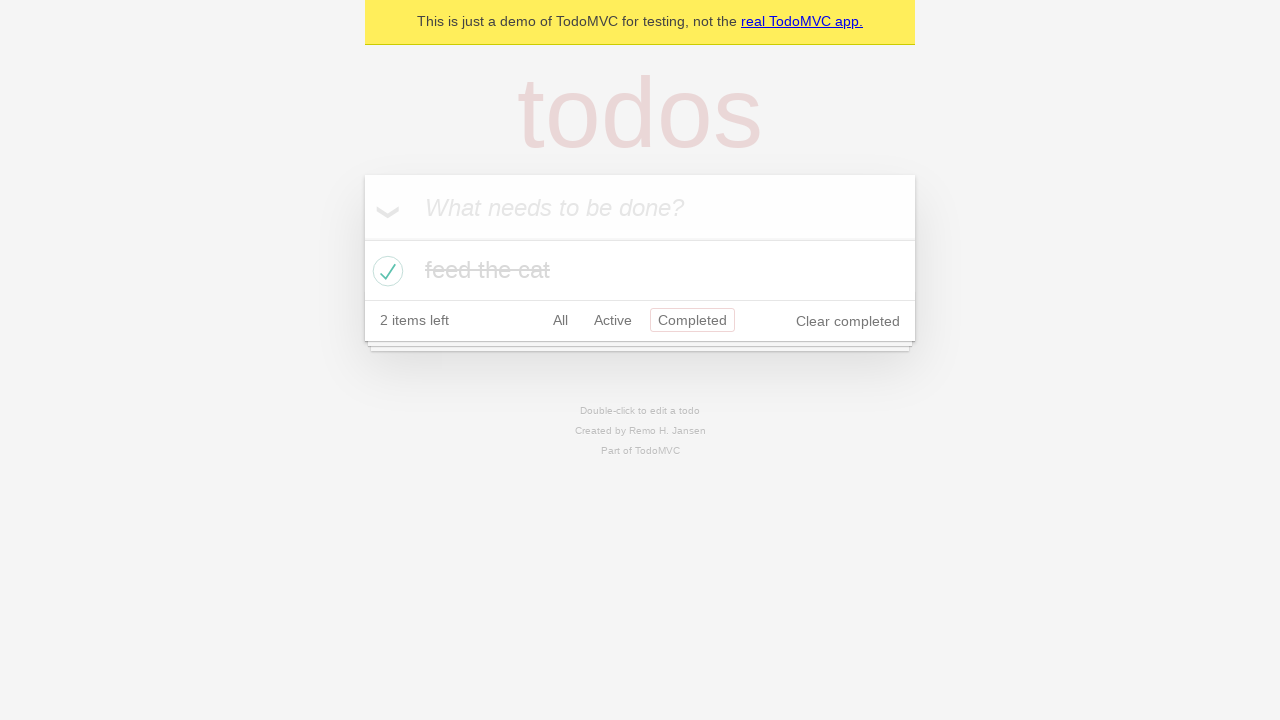

Navigated back using browser back button (from Completed to Active)
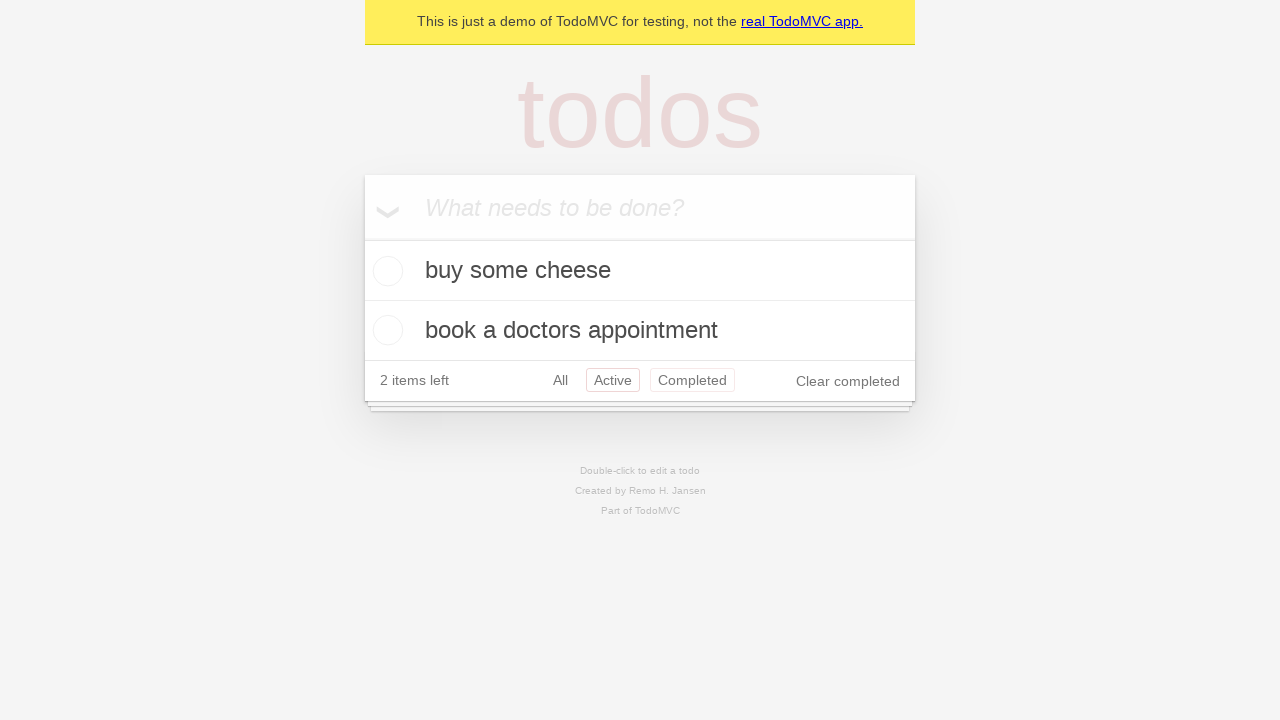

Navigated back using browser back button (from Active to All)
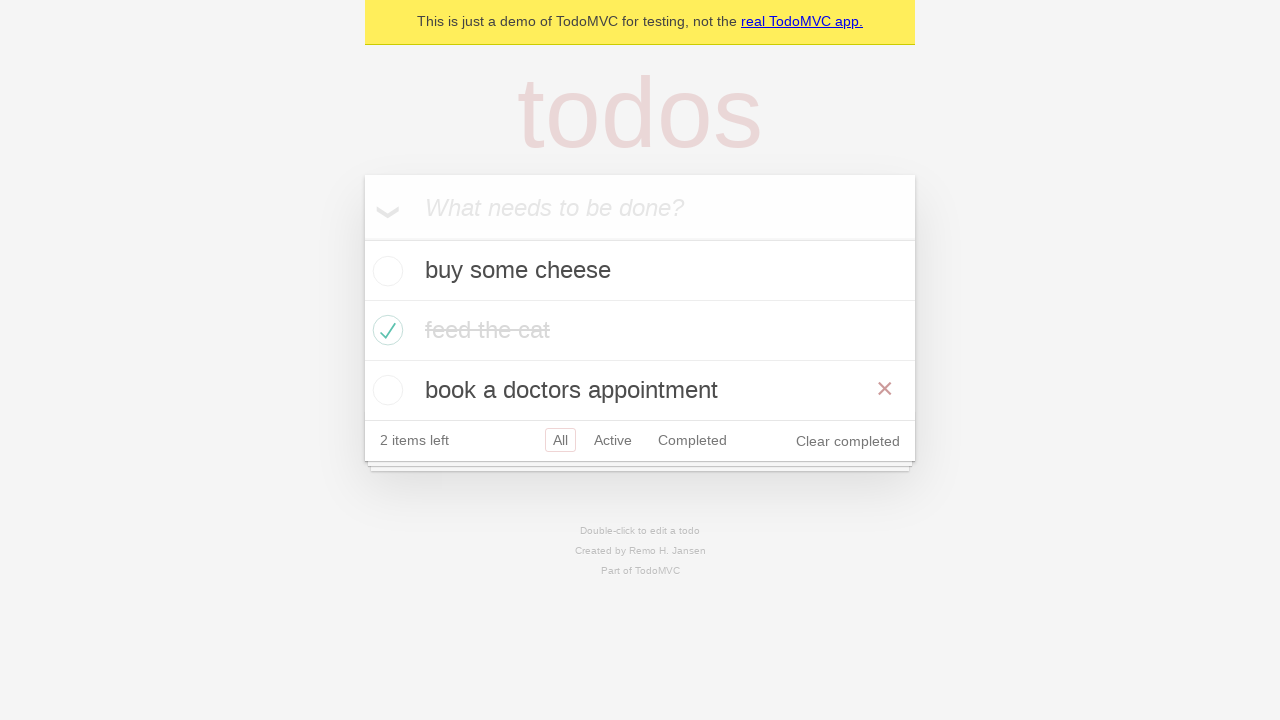

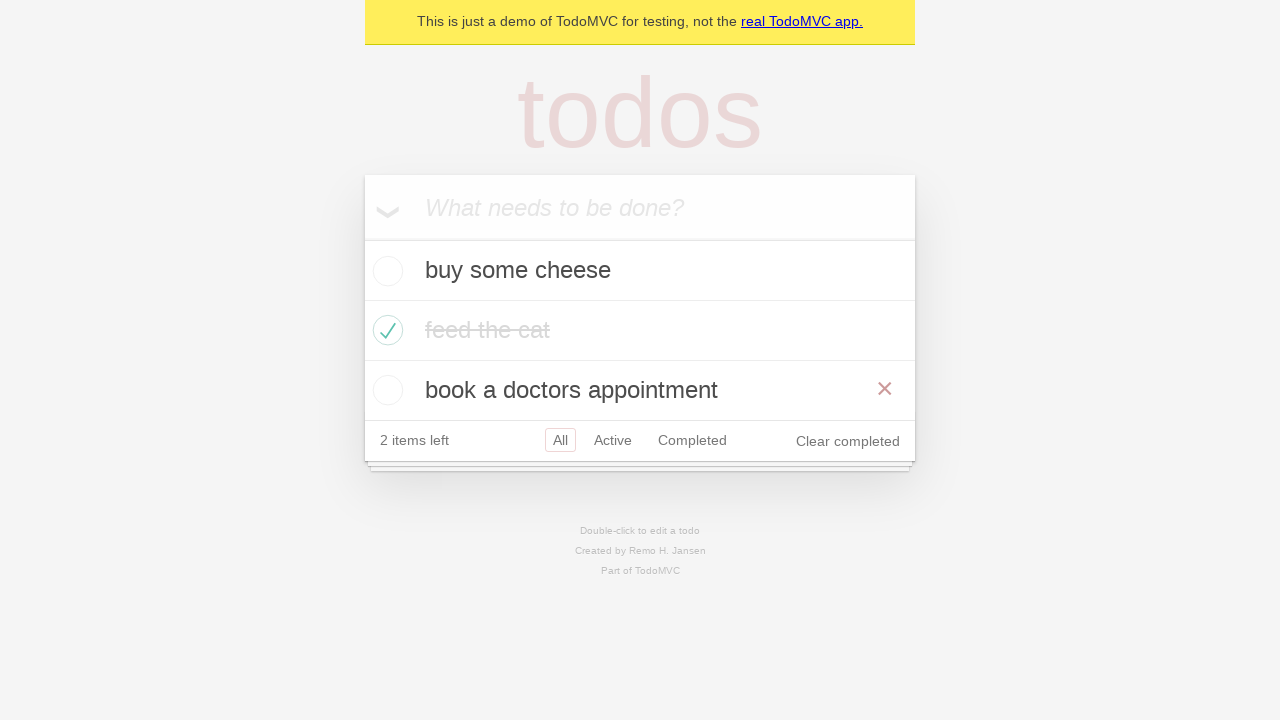